Tests that form submission fails when email field contains an invalid email pattern

Starting URL: https://demoqa.com/automation-practice-form

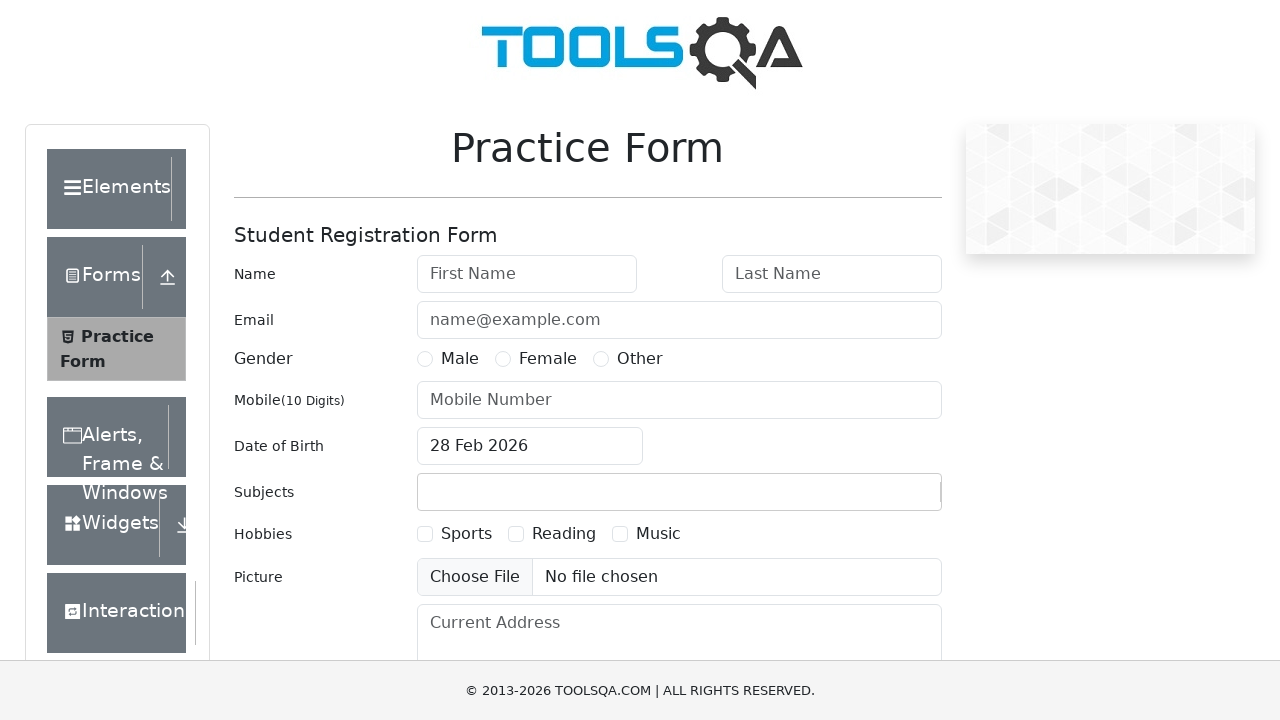

Filled first name field with 'Kate' on #firstName
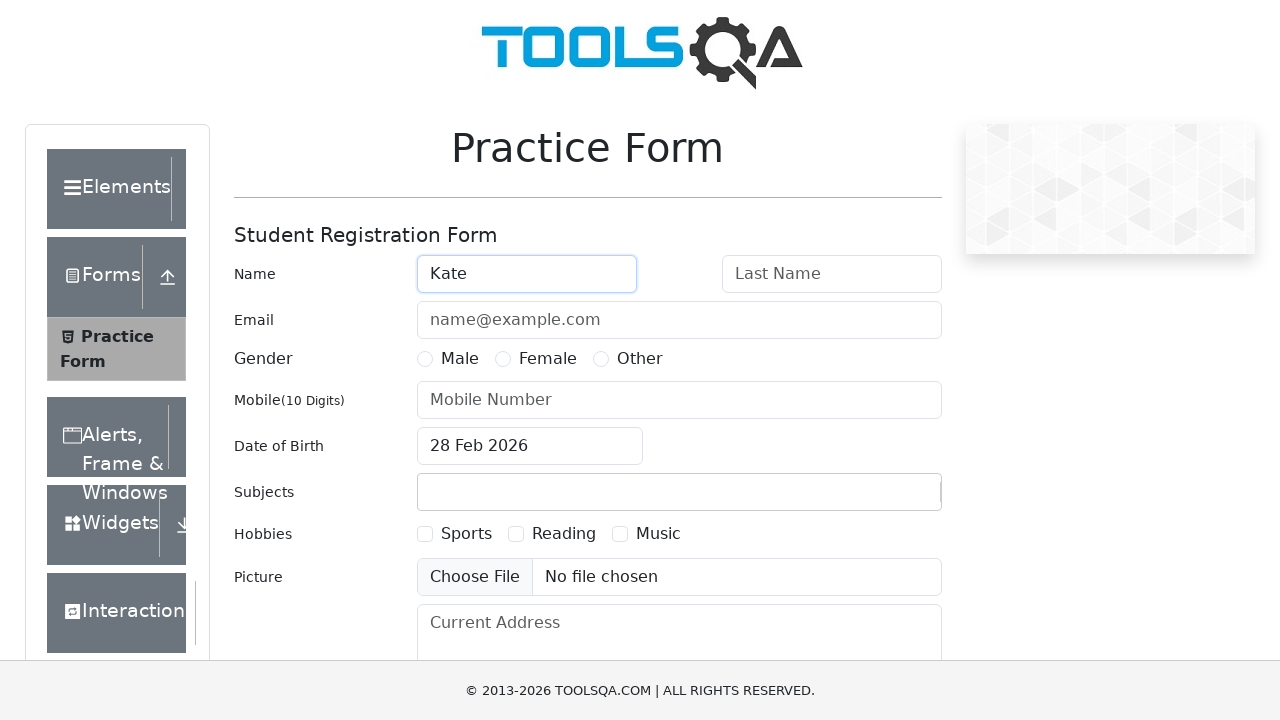

Filled last name field with 'Shulinina' on #lastName
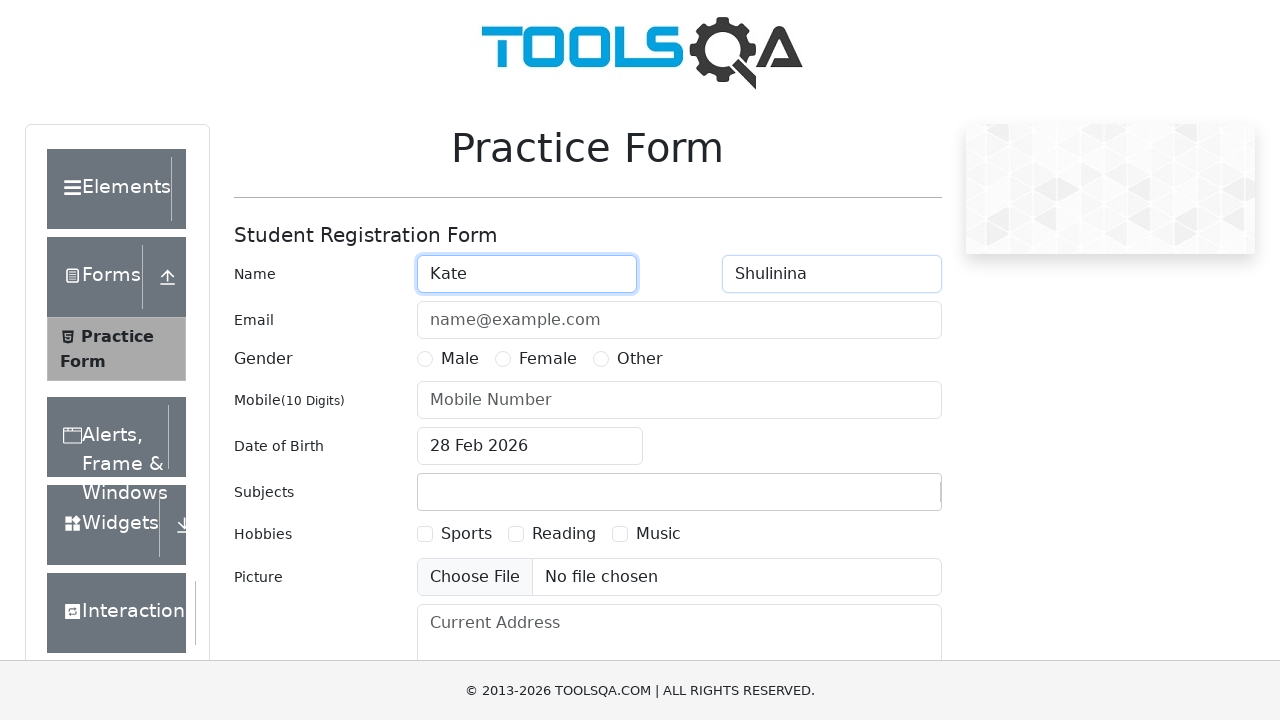

Filled email field with invalid pattern 'a.-_A0@a.-_A0.aaaBBB' on #userEmail
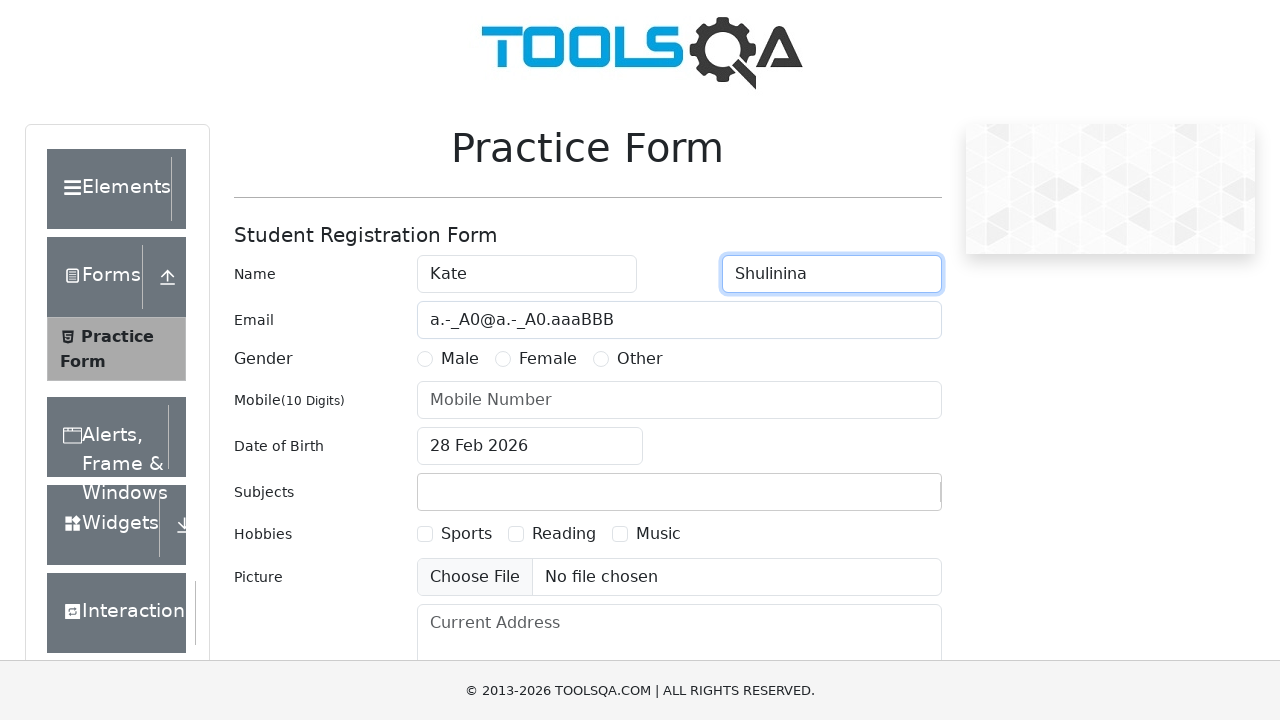

Selected Female gender option at (548, 359) on text=Female
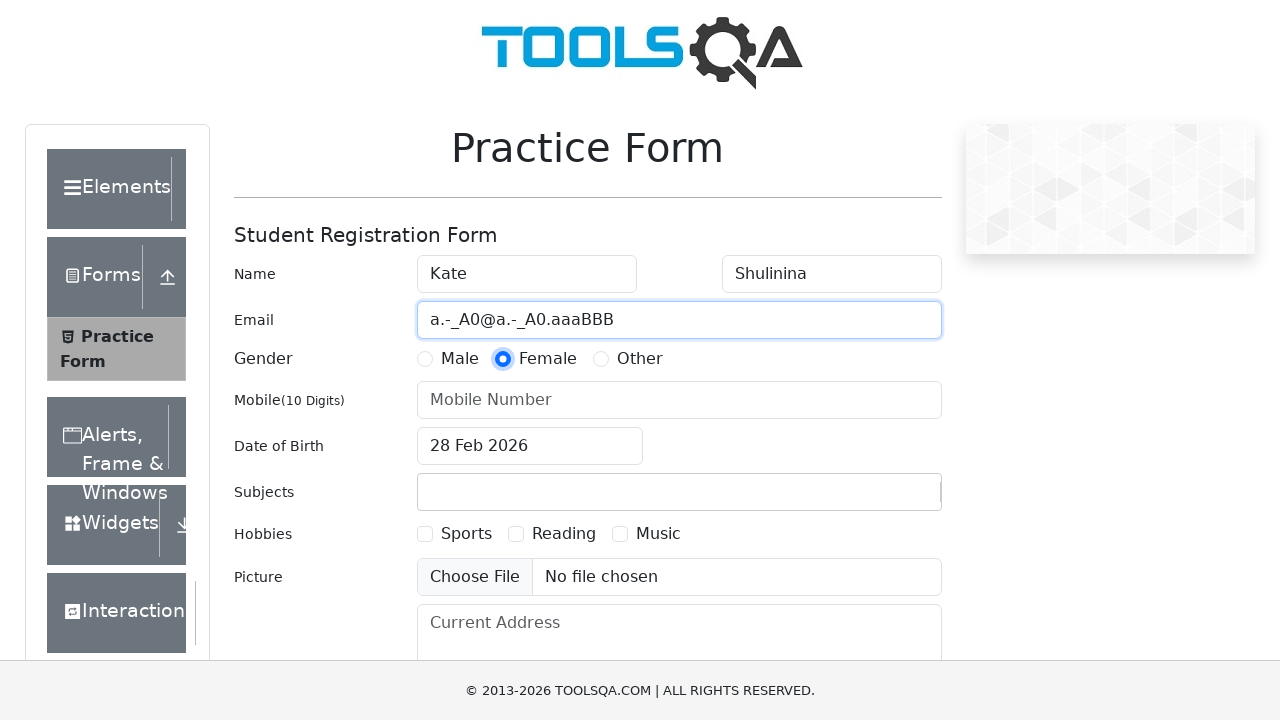

Filled phone number field with '0123456789' on #userNumber
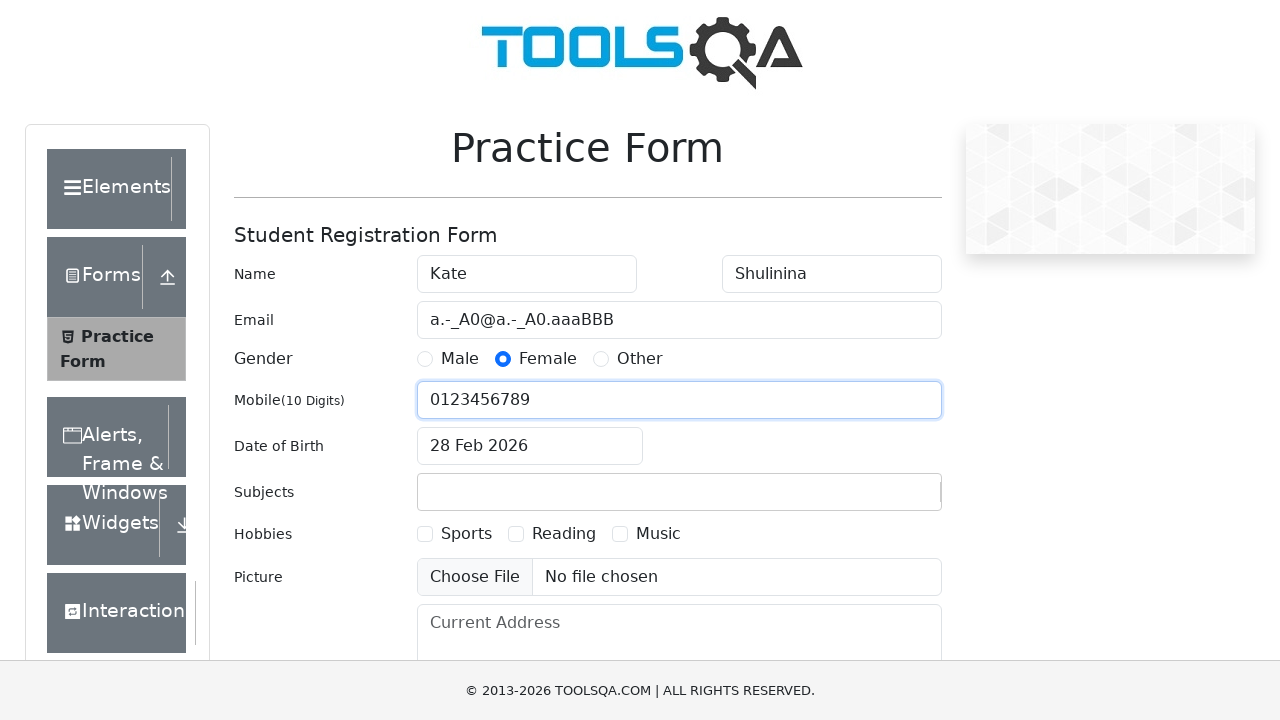

Opened date picker by clicking date of birth field at (530, 446) on #dateOfBirthInput
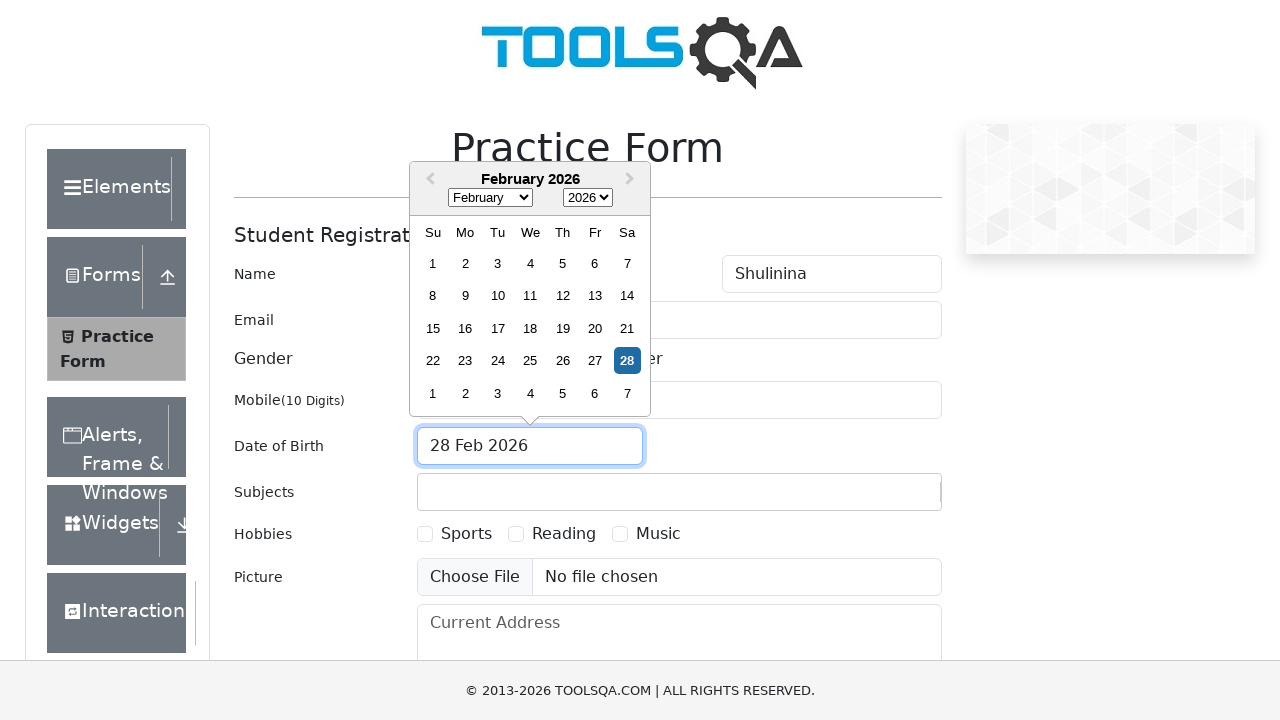

Selected year 1995 from date picker on .react-datepicker__year-select
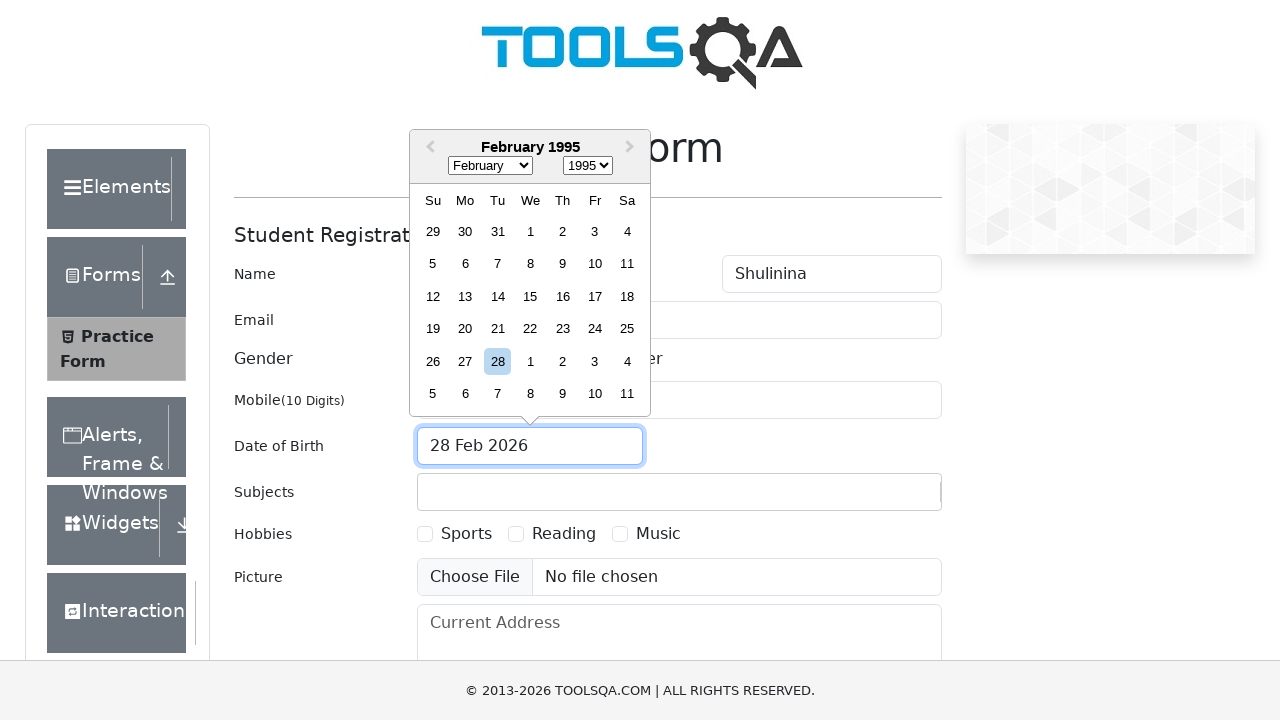

Selected September from date picker month select on .react-datepicker__month-select
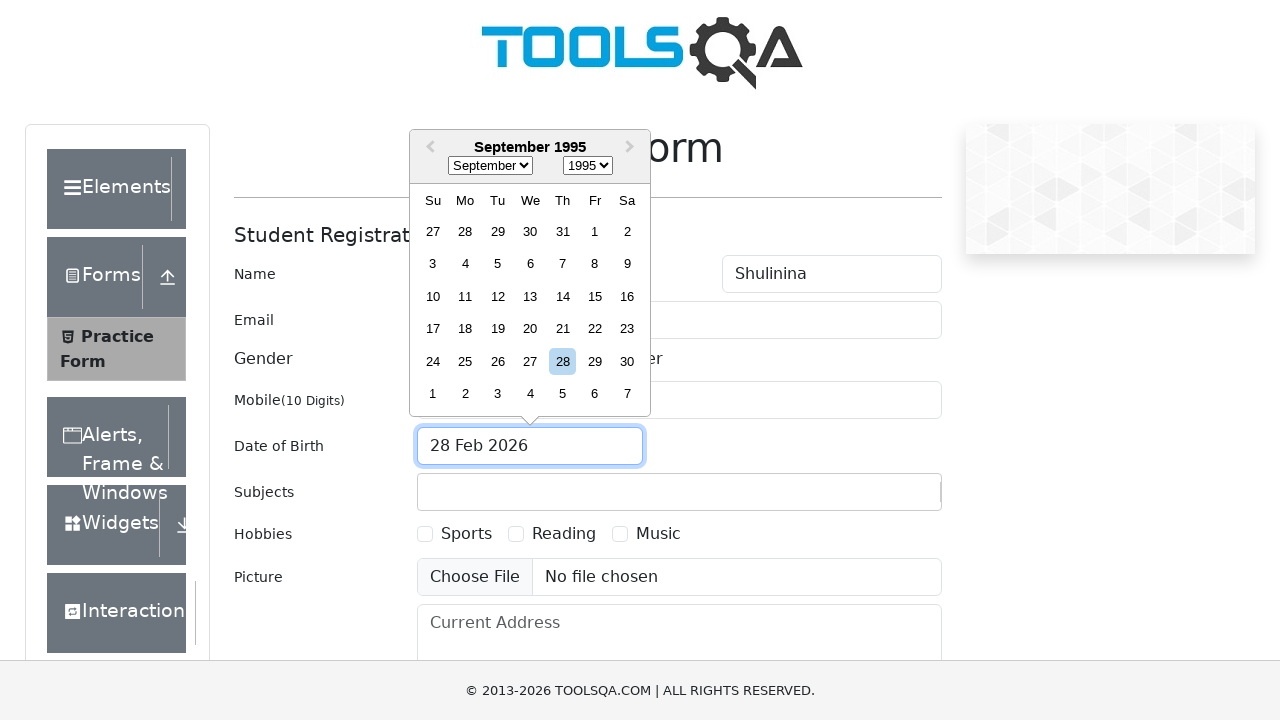

Selected day 6 from date picker at (530, 264) on .react-datepicker__day.react-datepicker__day--006
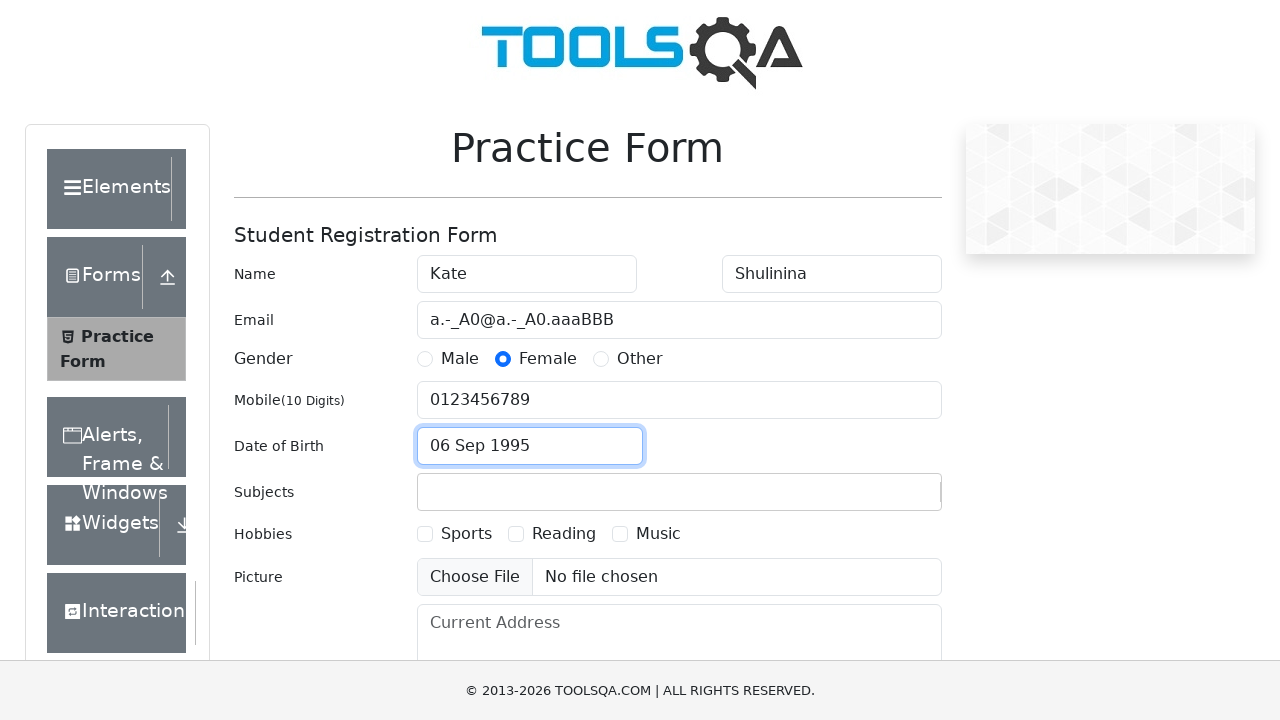

Scrolled submit button into view
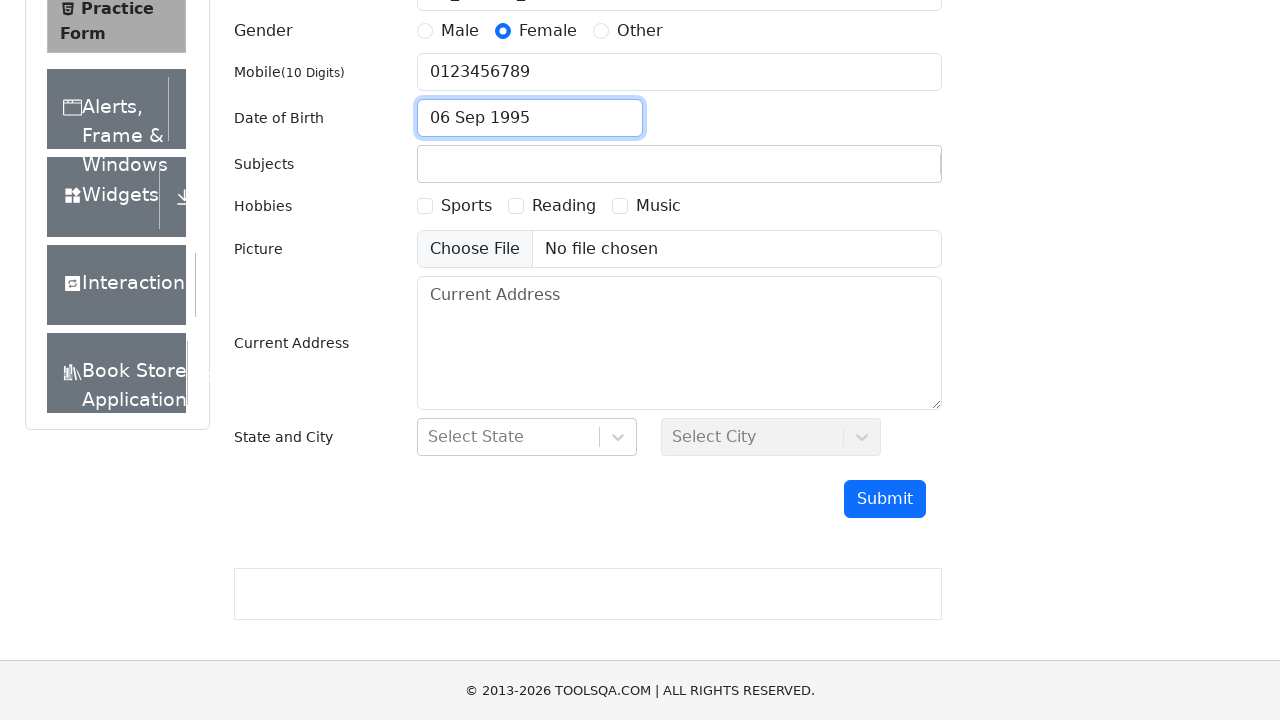

Clicked submit button to attempt form submission with invalid email at (885, 499) on #submit
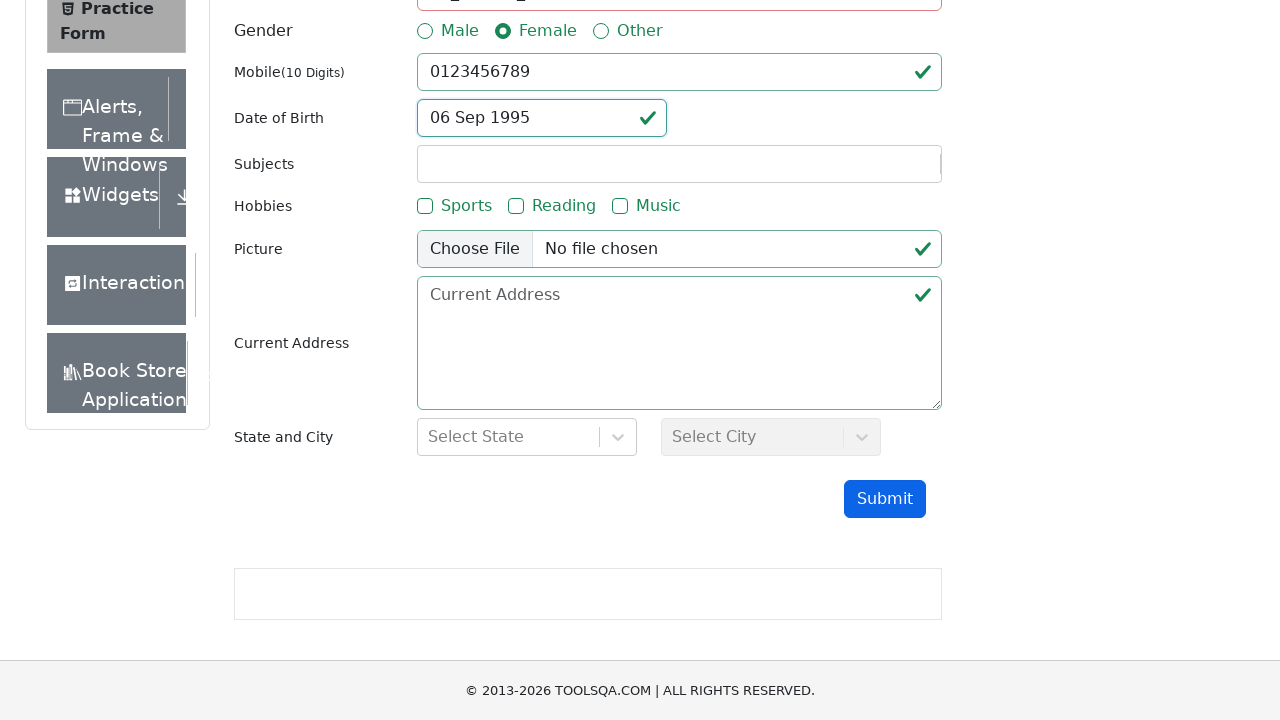

Waited 500ms to verify no submission confirmation table appears
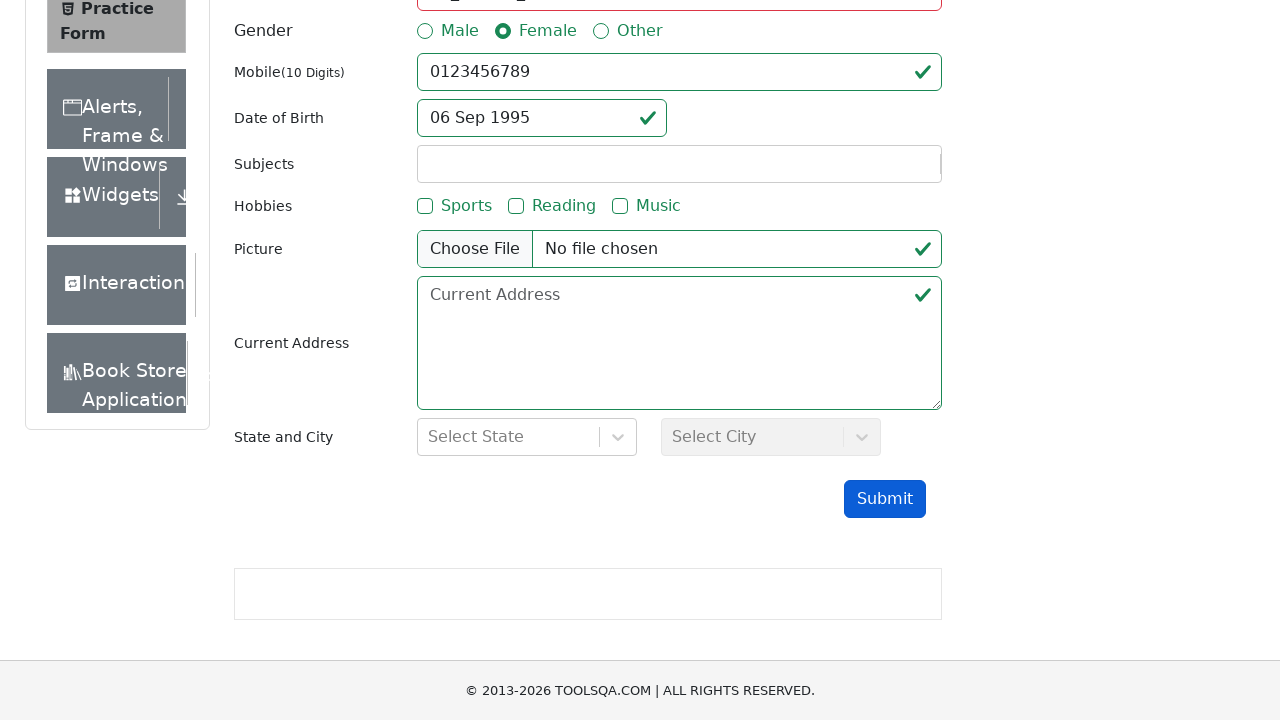

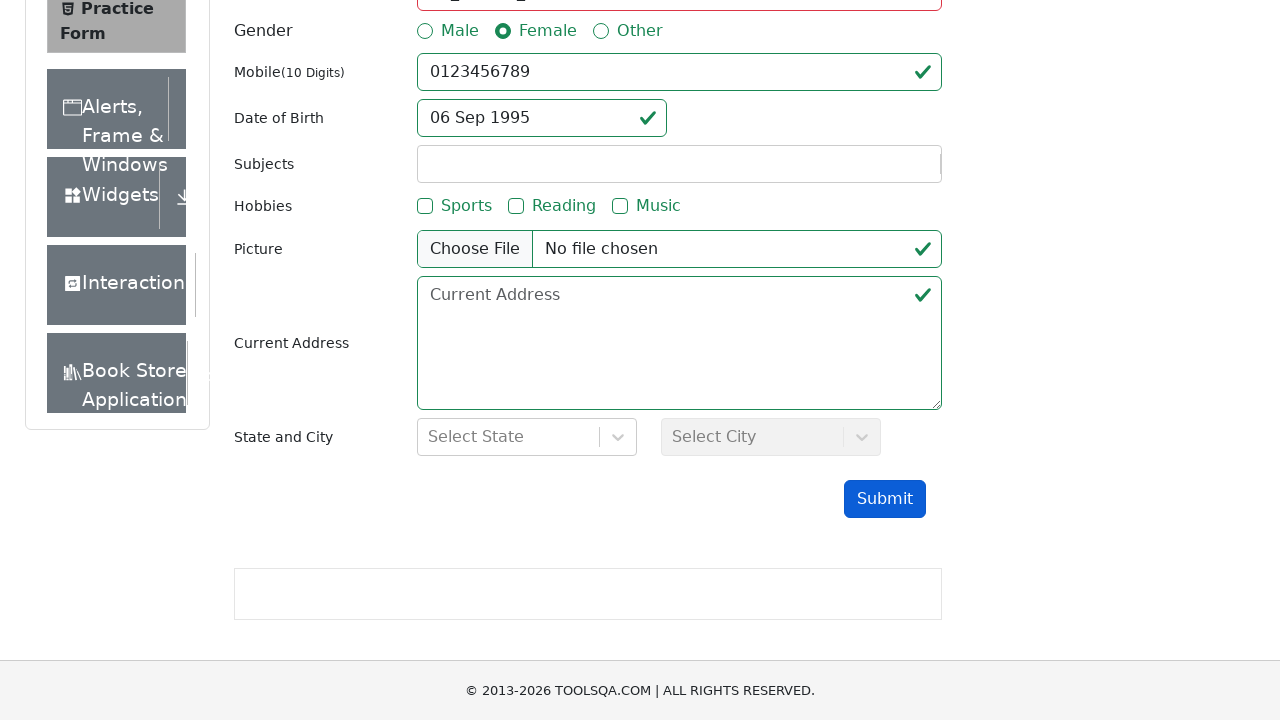